Navigates to the Charlotte University parking availability page and verifies that parking deck information elements are displayed correctly.

Starting URL: https://parkingavailability.charlotte.edu/

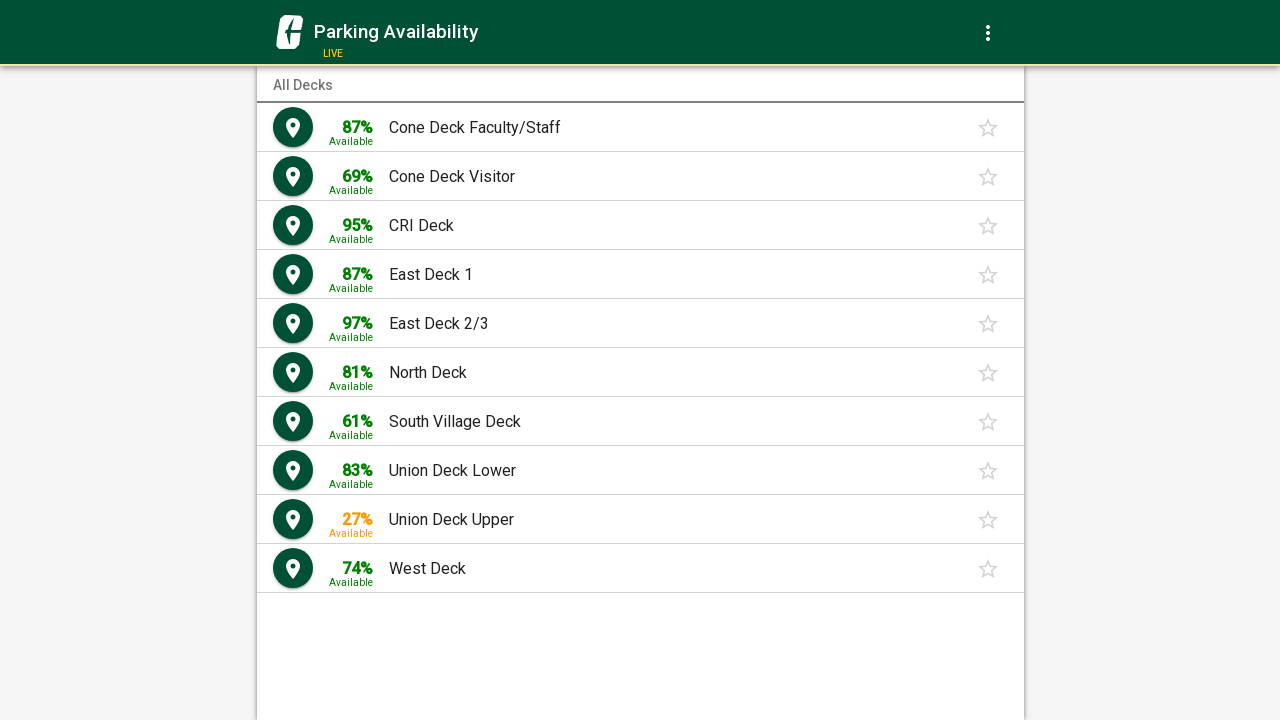

Navigated to Charlotte University parking availability page
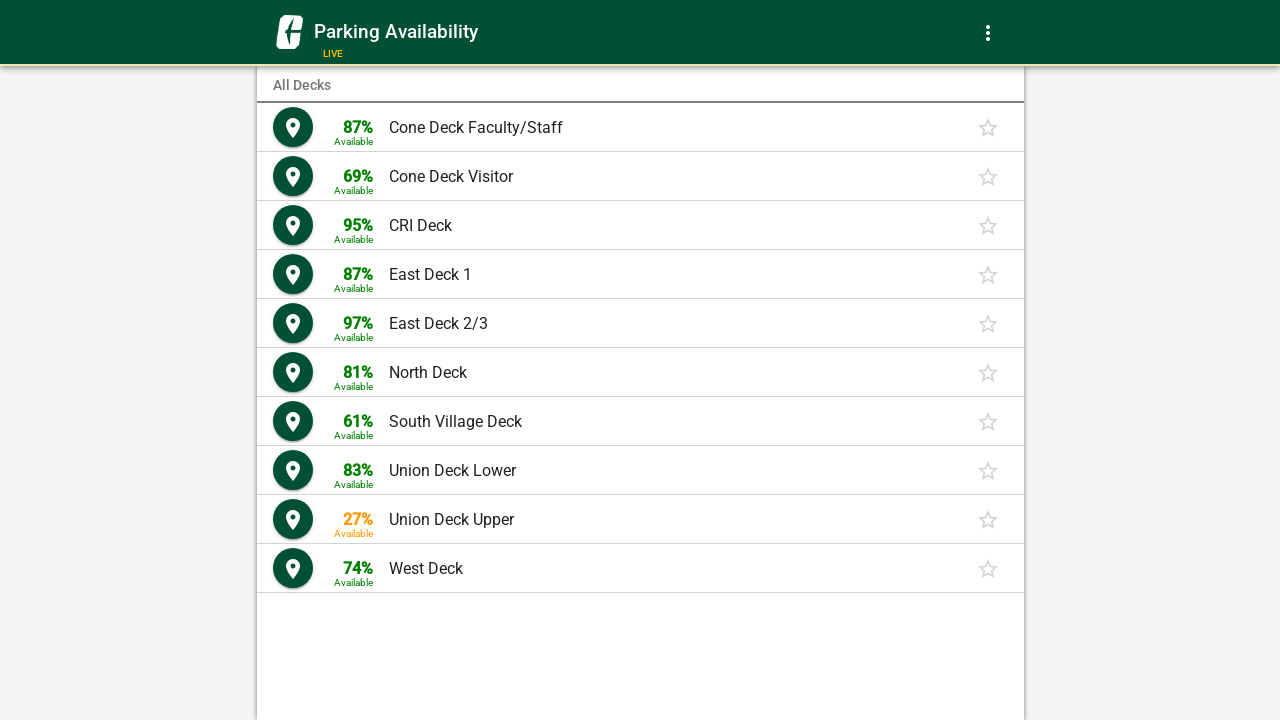

Parking deck list items loaded
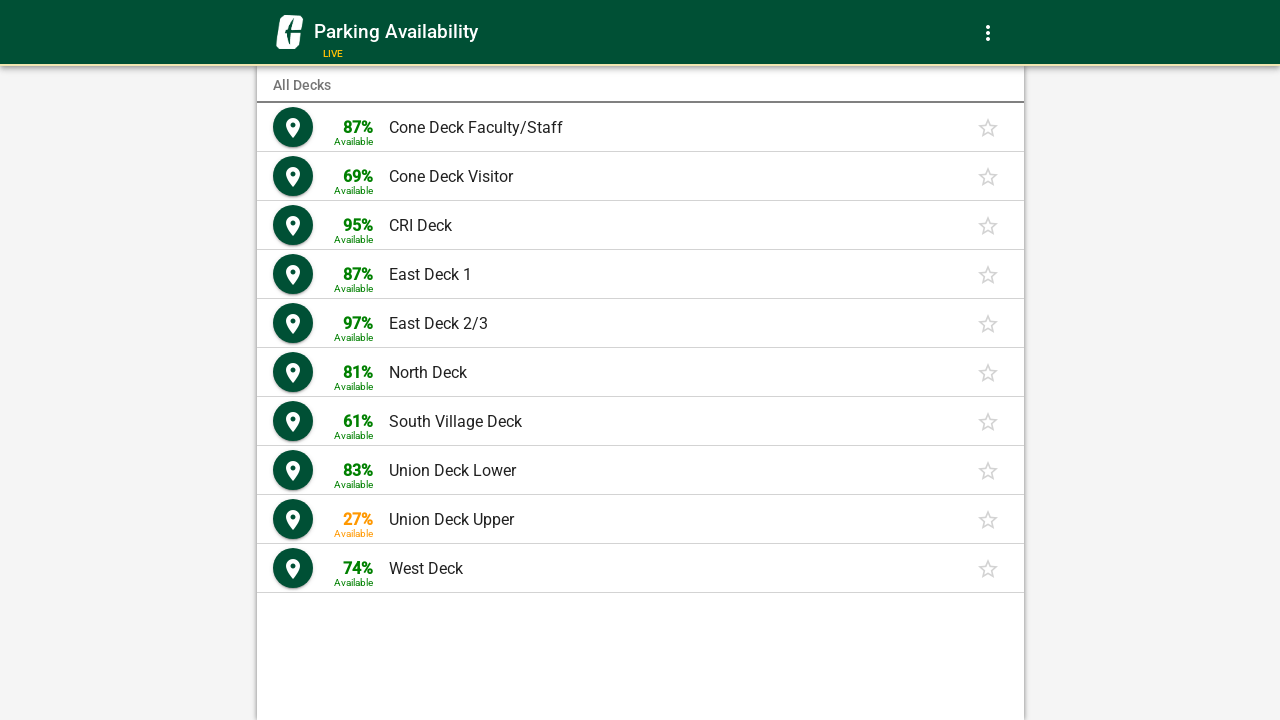

Parking percentage elements verified as present
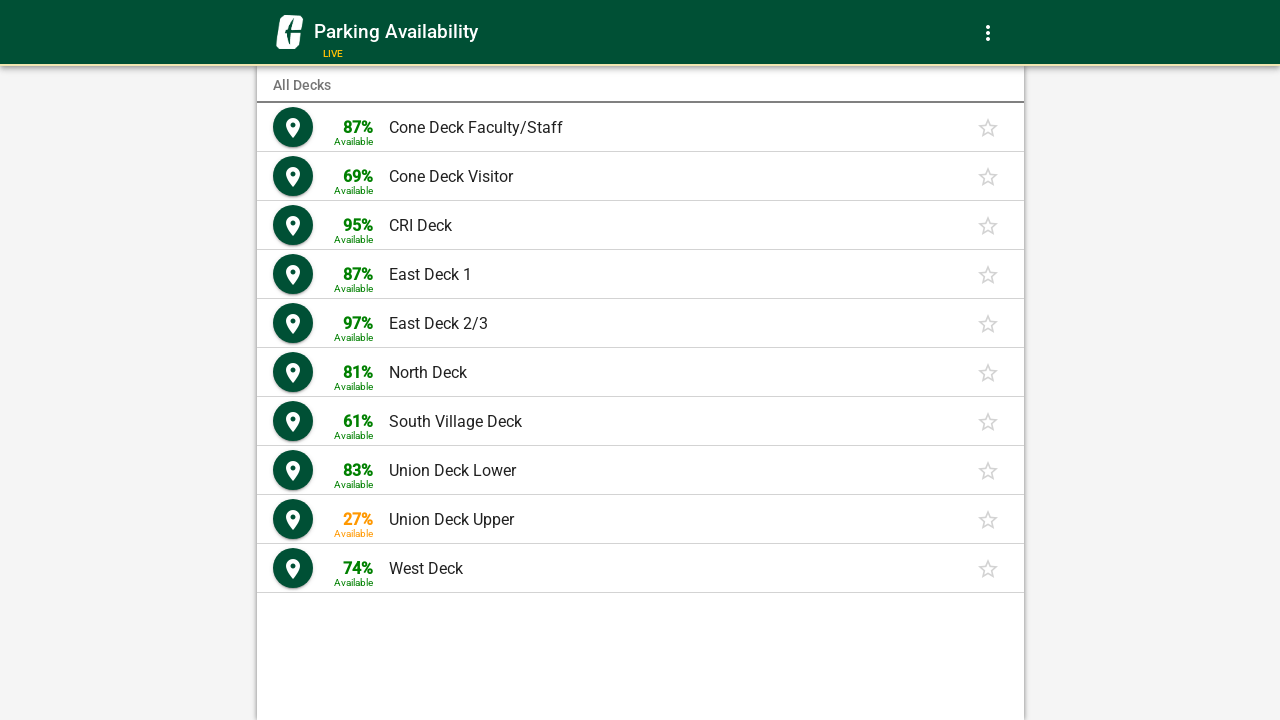

Parking deck name elements verified as present
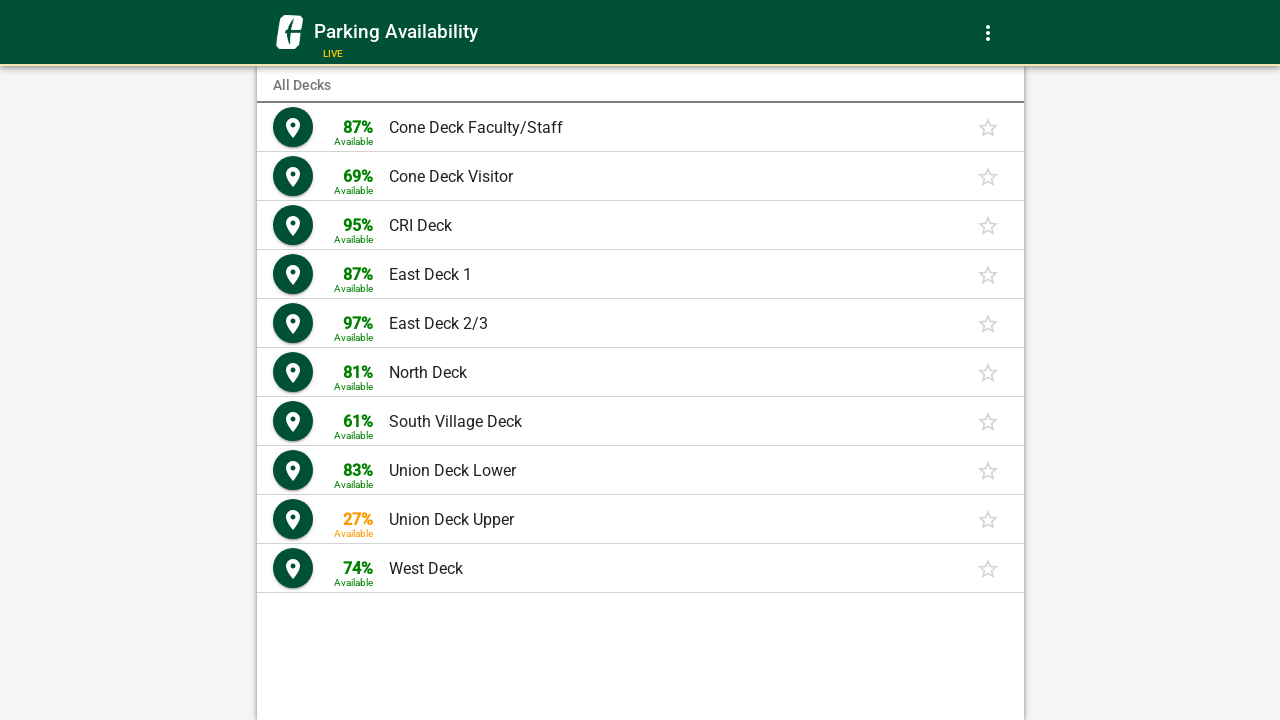

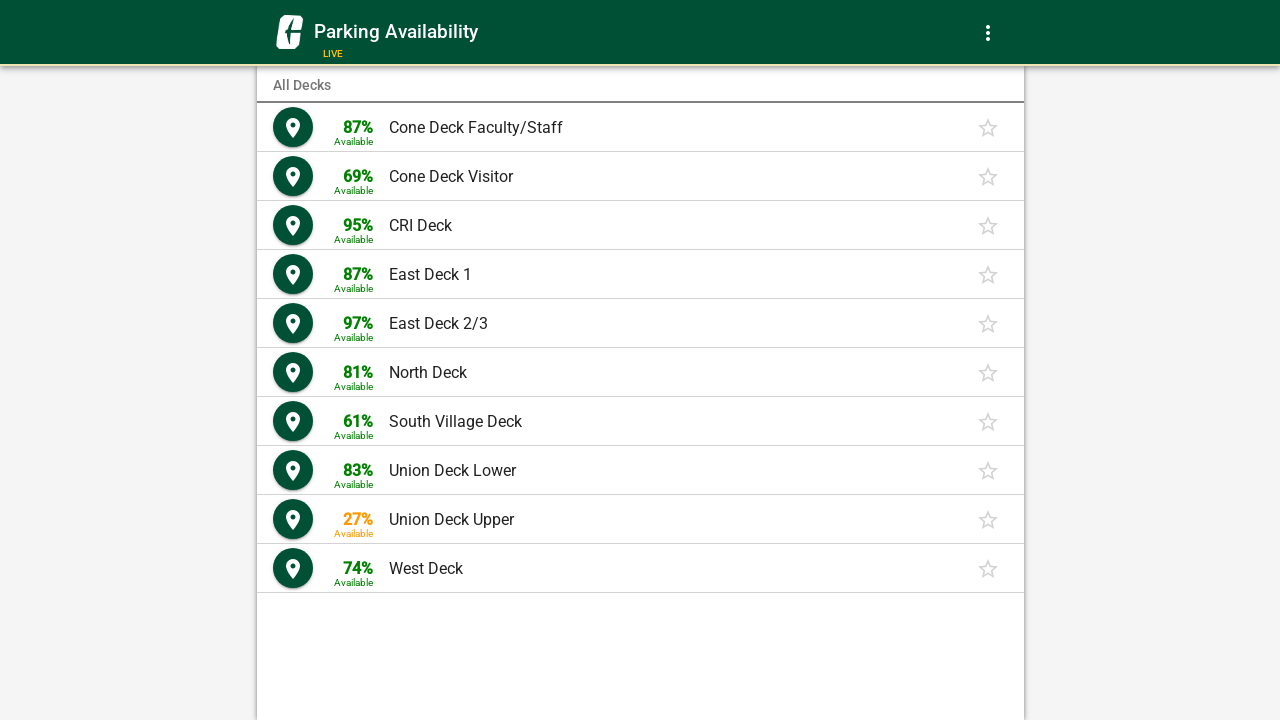